Tests that clicking the Due column header twice sorts the table data in descending order.

Starting URL: http://the-internet.herokuapp.com/tables

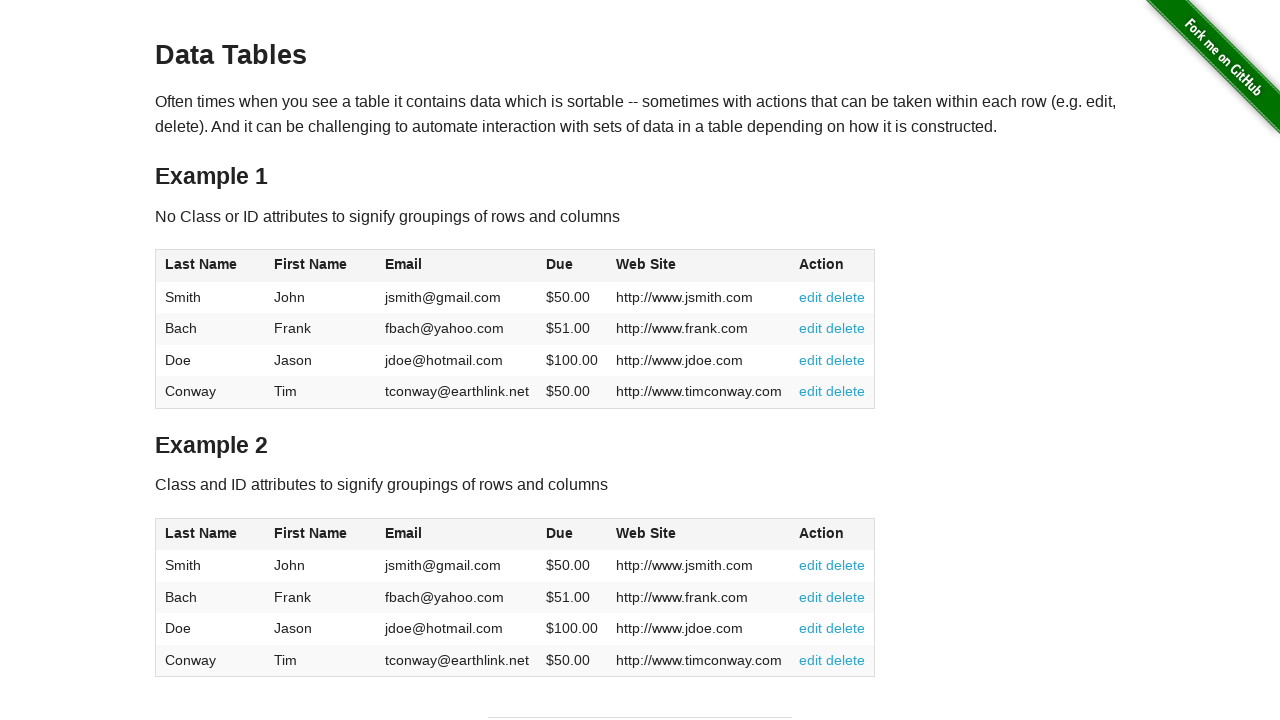

Clicked Due column header first time for ascending sort at (572, 266) on #table1 thead tr th:nth-of-type(4)
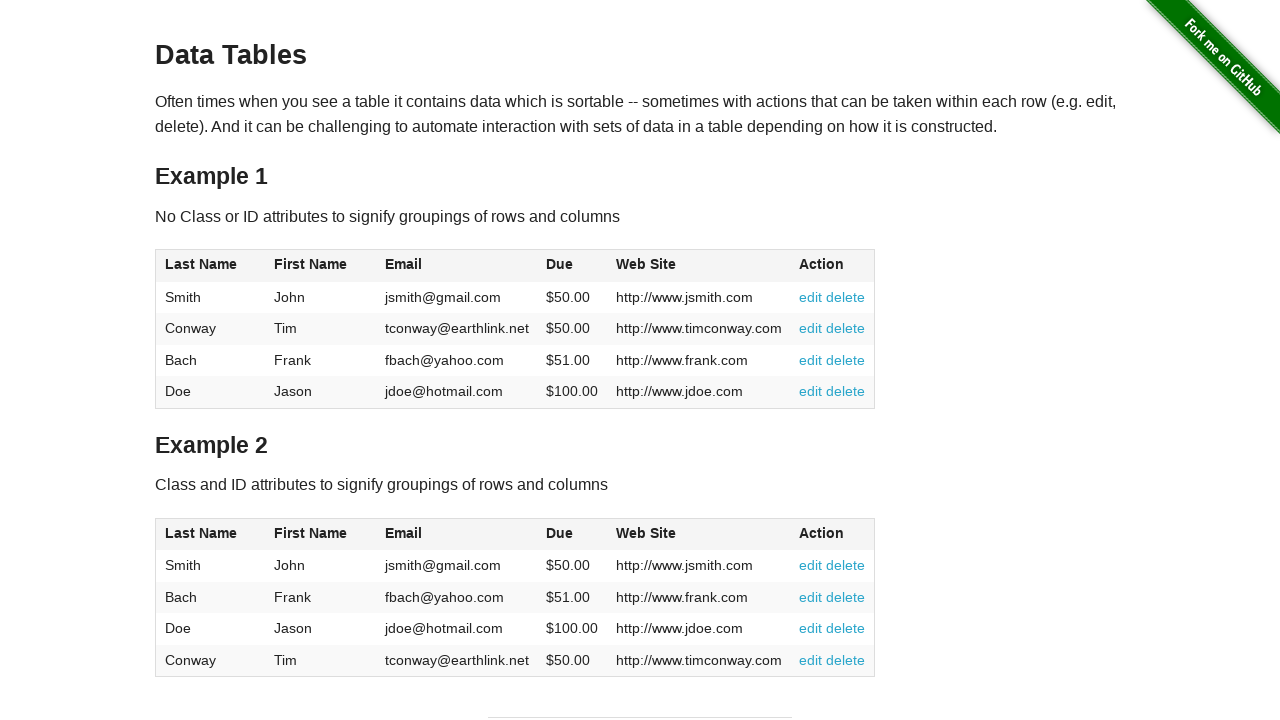

Clicked Due column header second time for descending sort at (572, 266) on #table1 thead tr th:nth-of-type(4)
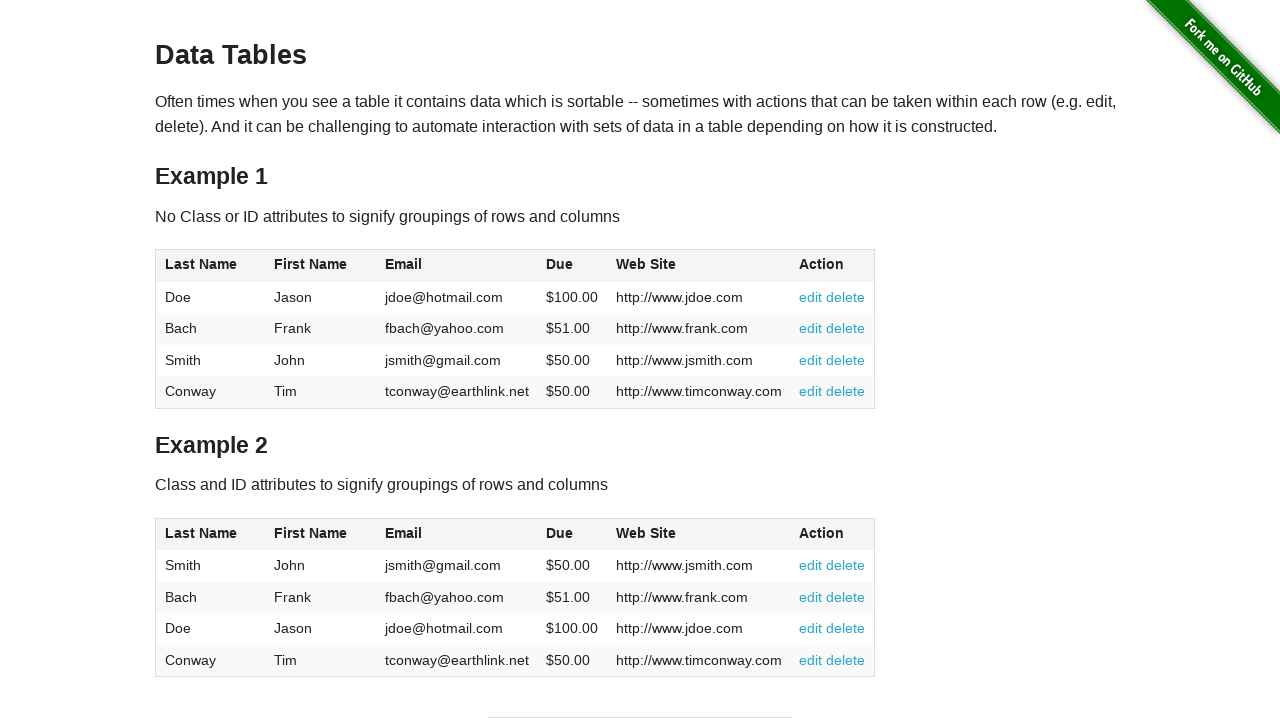

Waited for Due column cells to be present
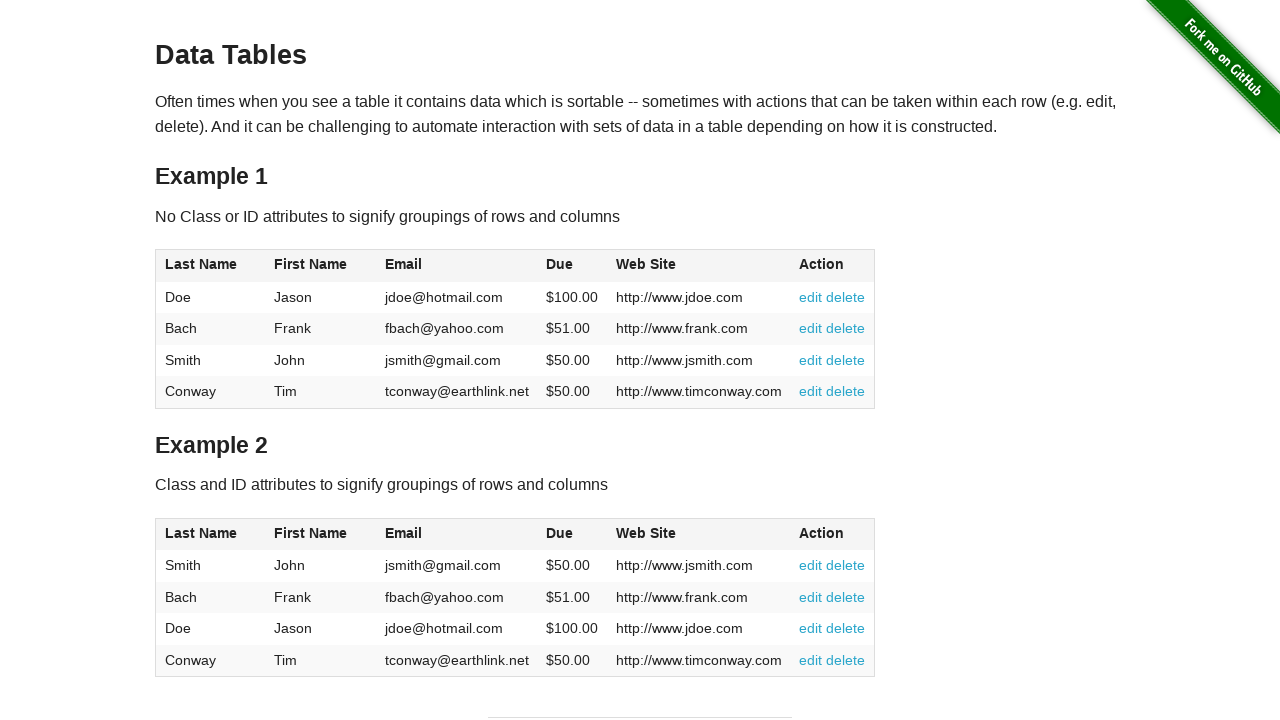

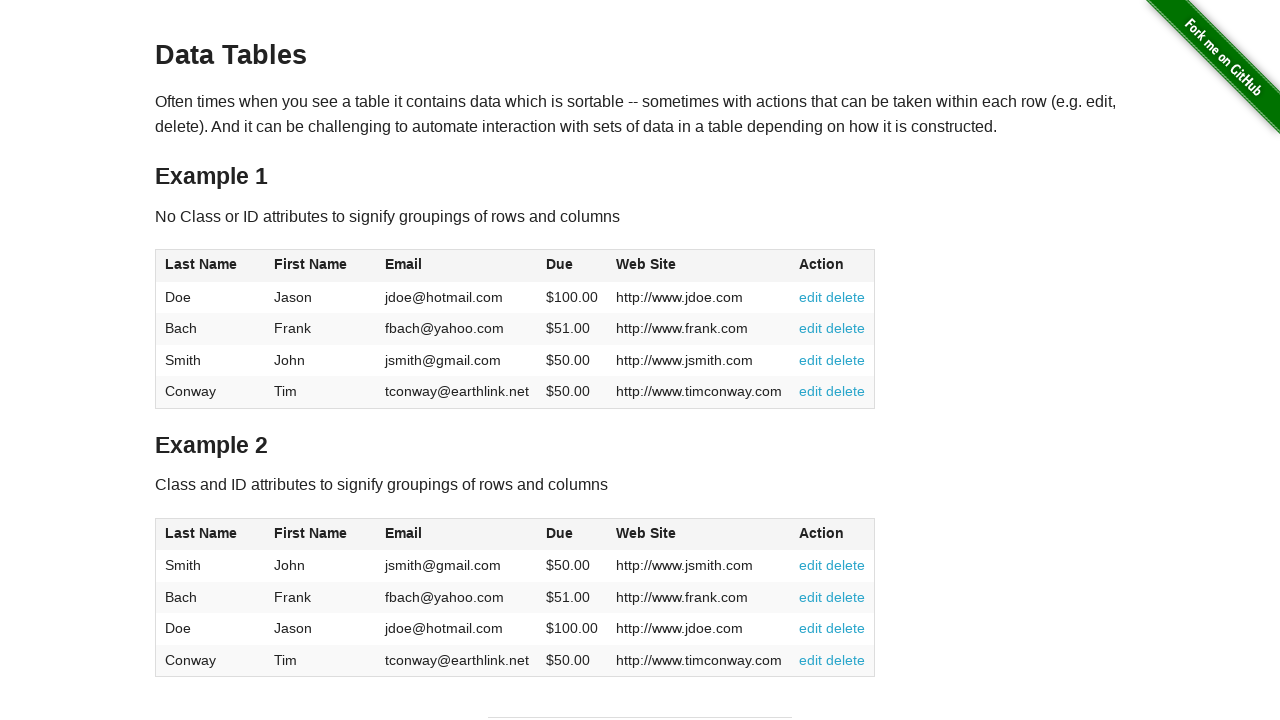